Opens the OpenCart website homepage and maximizes the browser window to verify the site loads successfully

Starting URL: https://opencart.com

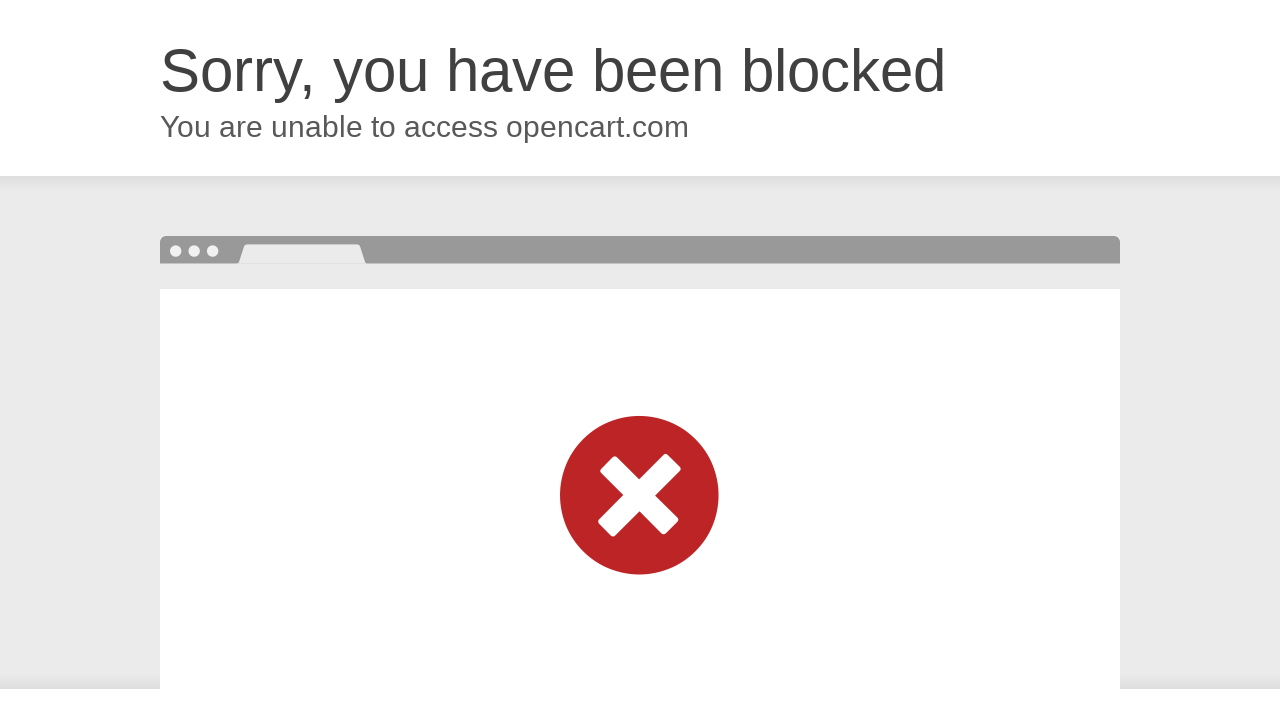

Set viewport size to 1920x1080 to maximize browser window
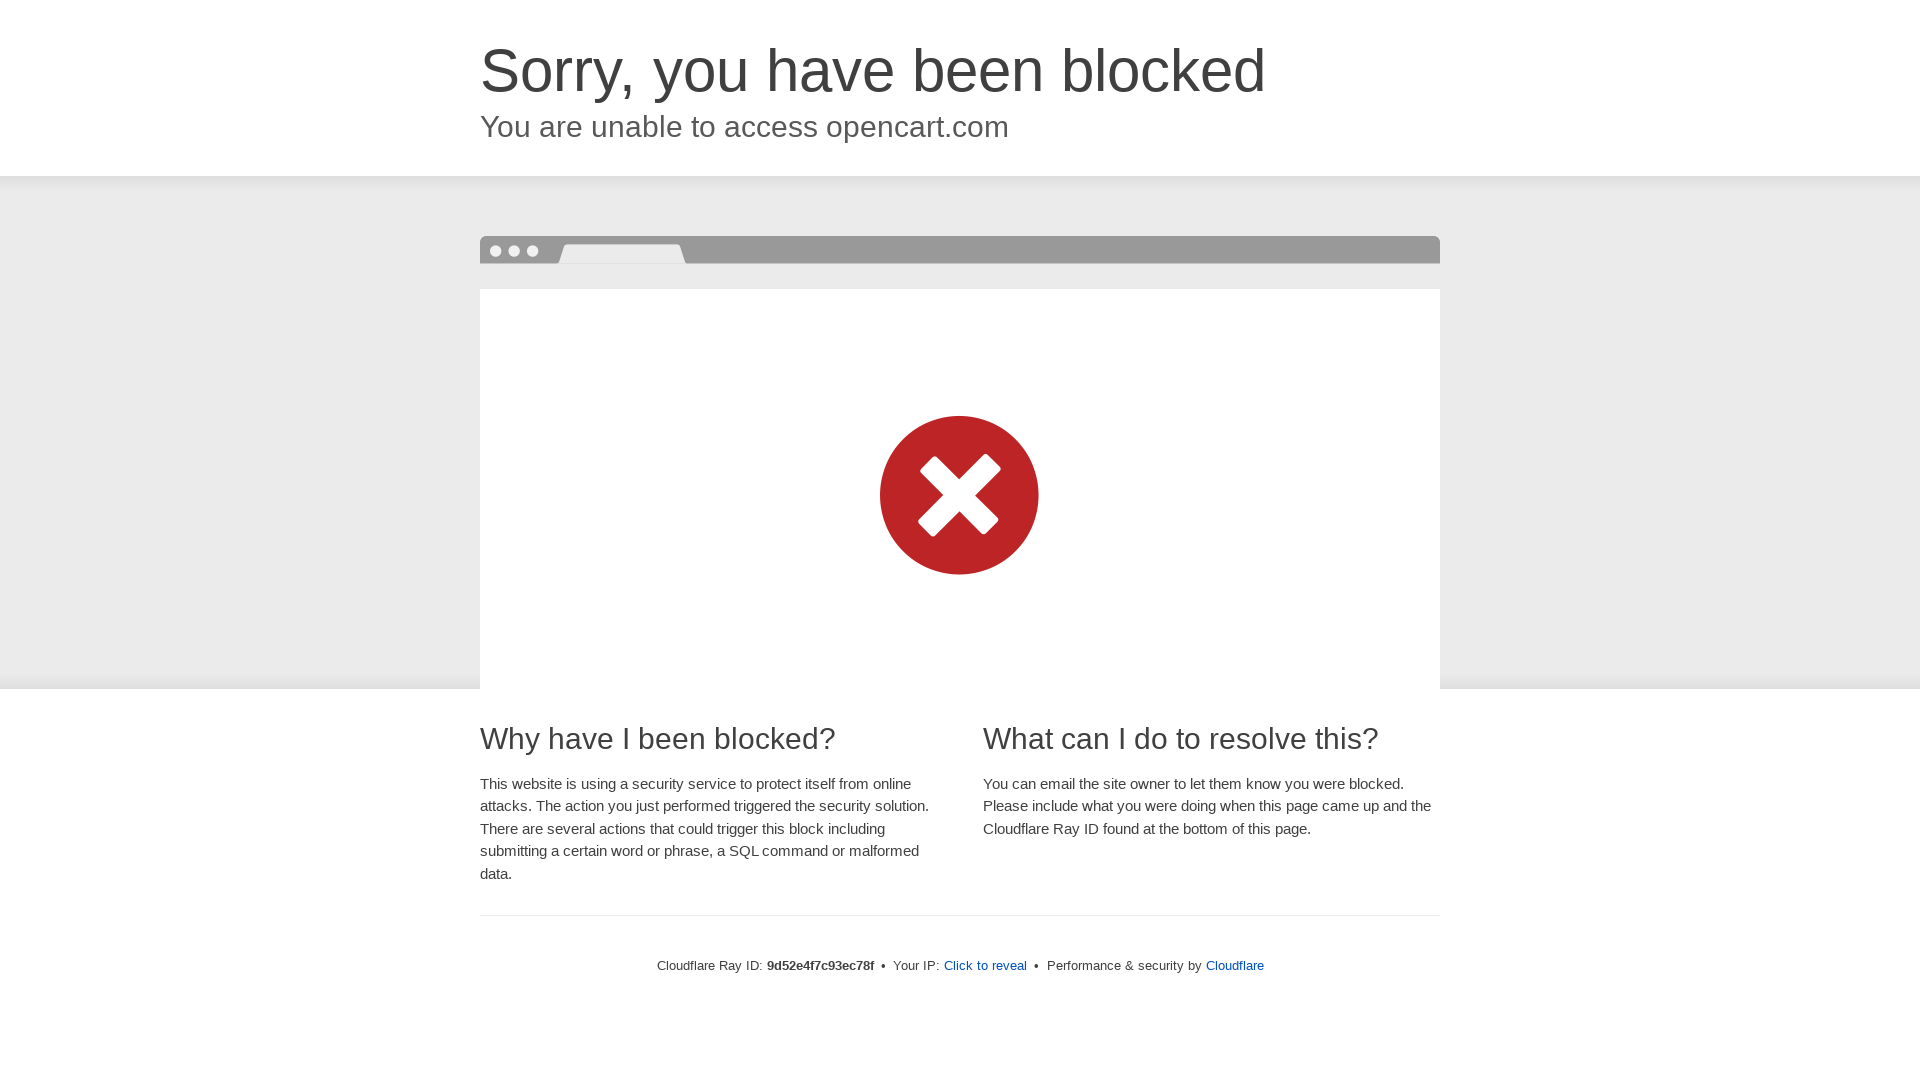

OpenCart homepage loaded successfully and DOM content is ready
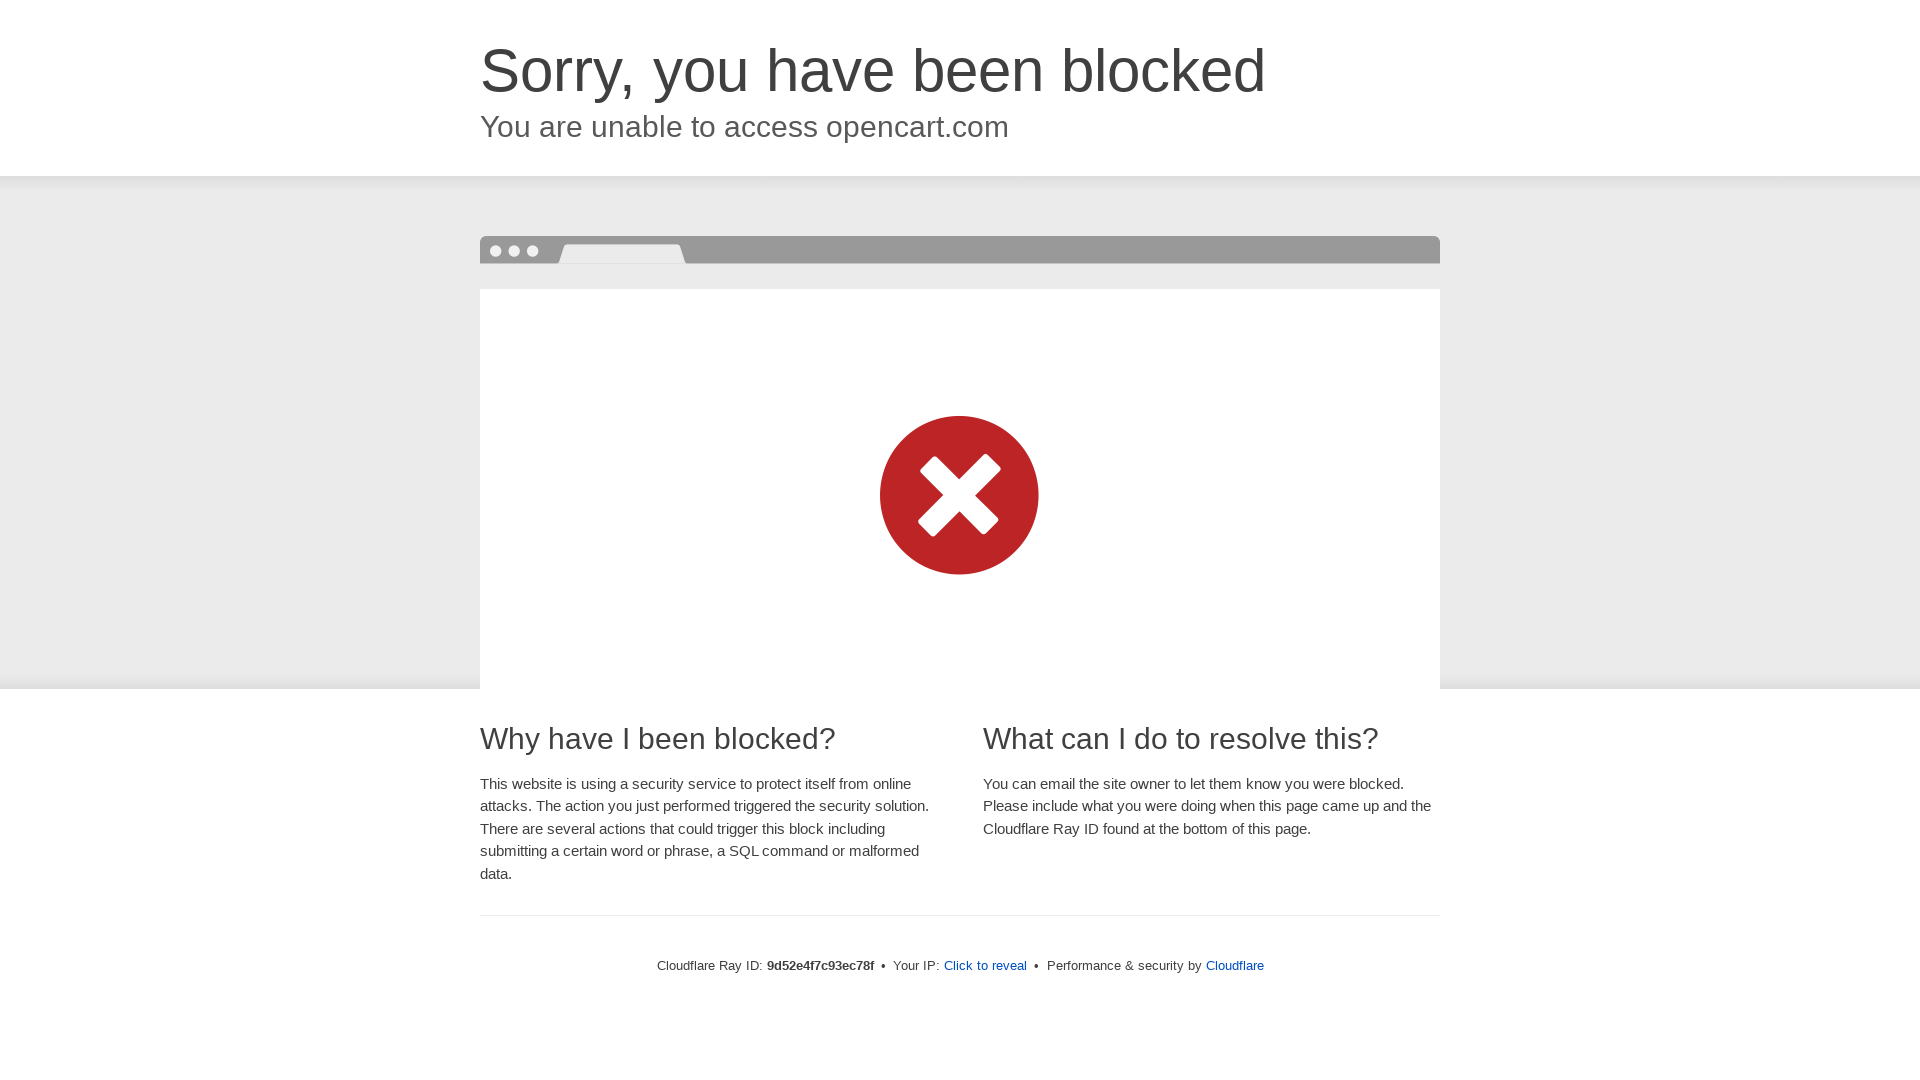

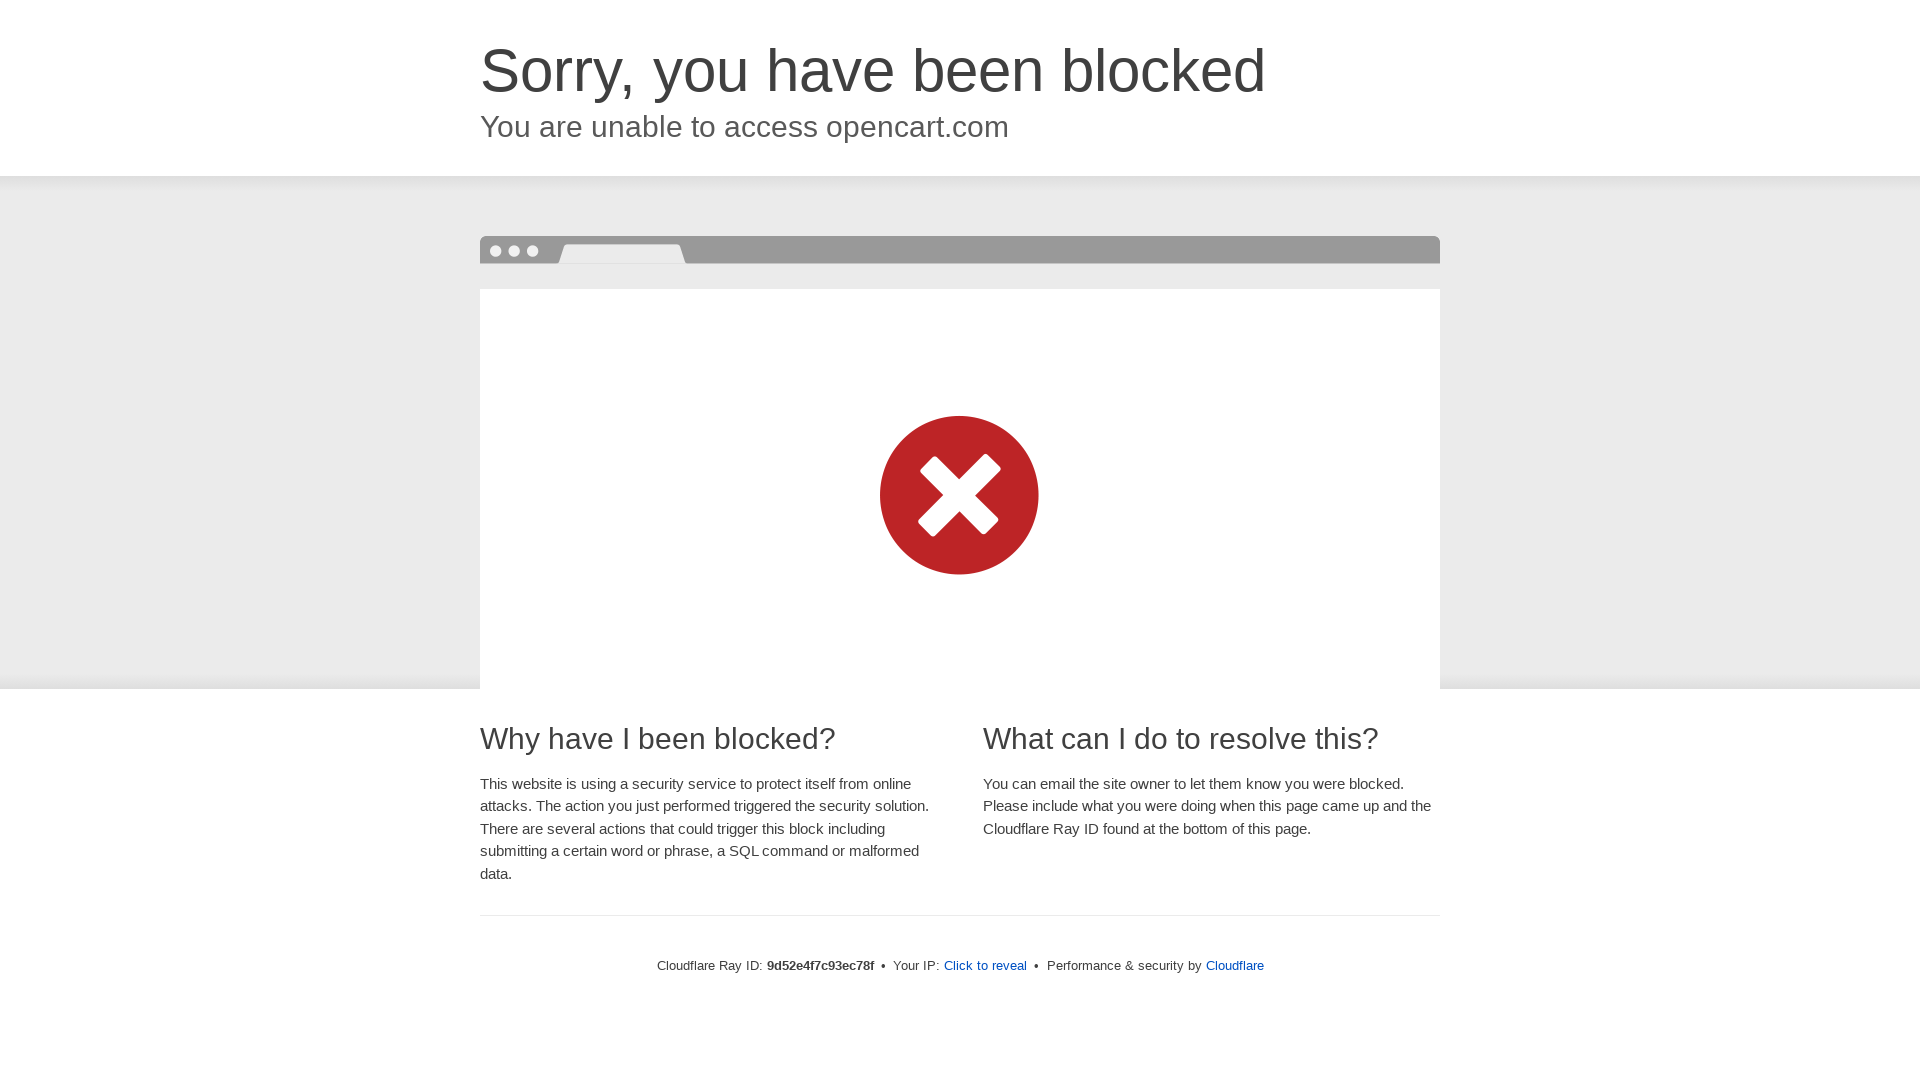